Tests creating a new article by filling out the title and description fields and submitting the form, then verifying a success banner appears.

Starting URL: https://selenium-blog.herokuapp.com/articles/new

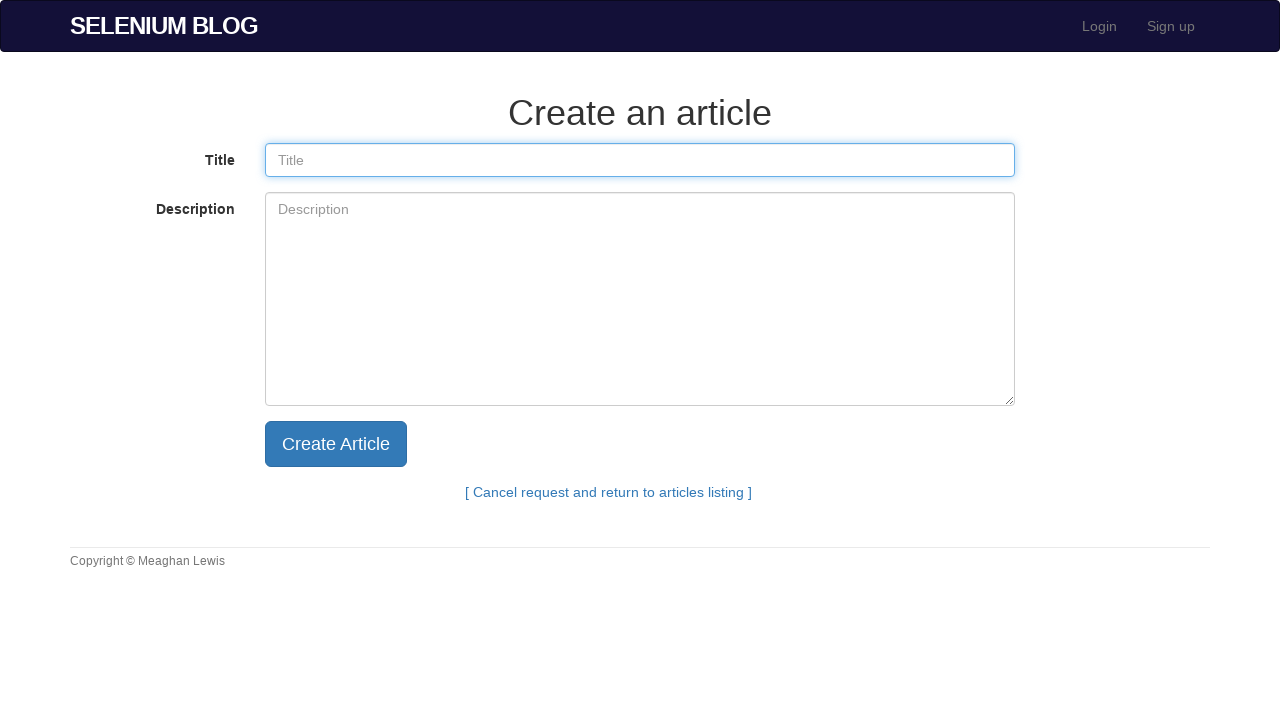

Filled article title field with 'Sample Test Article' on input[name='article[title]'], input#article_title, input[name='title']
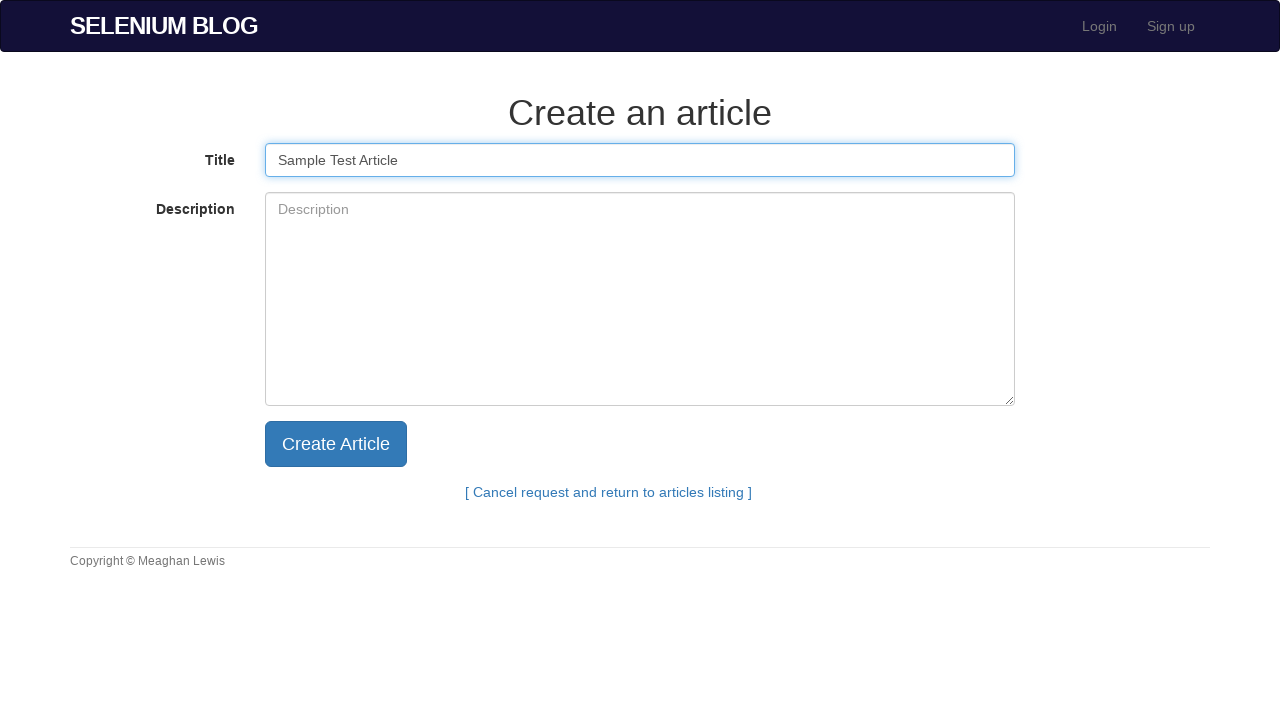

Filled article description field with test description on textarea[name='article[description]'], textarea#article_description, textarea[na
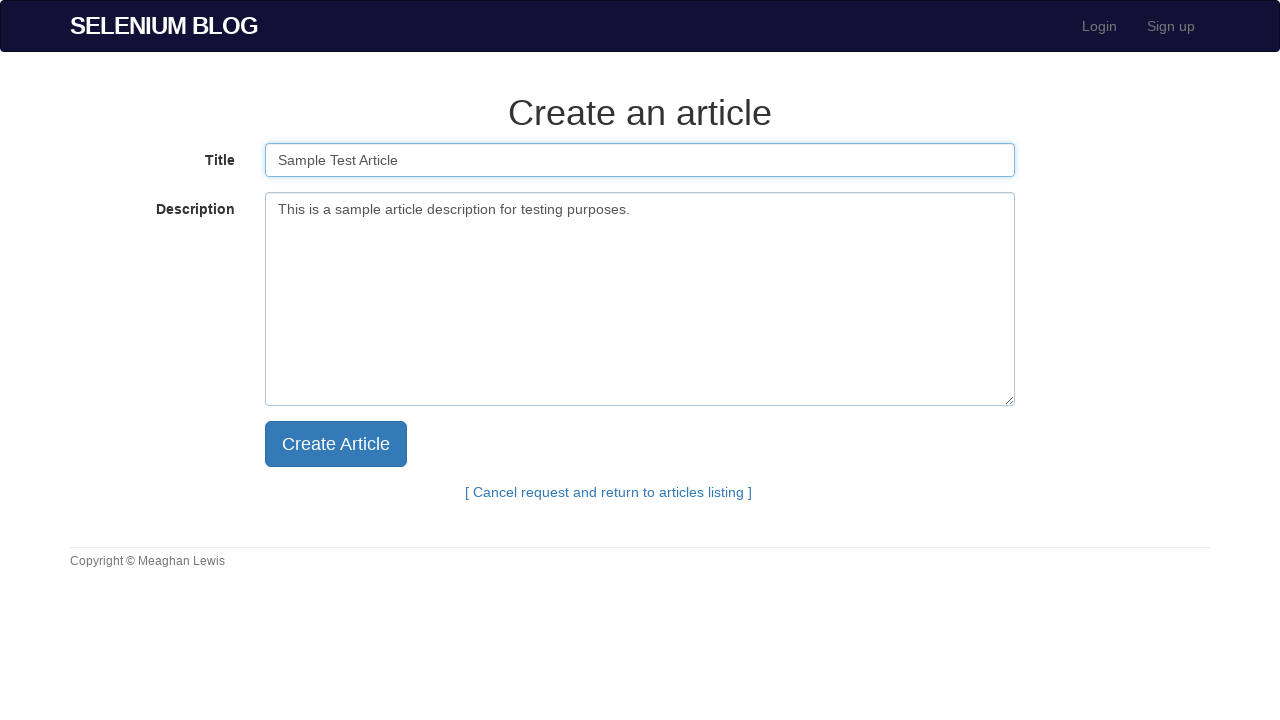

Clicked submit button to create article at (336, 444) on input[type='submit'], button[type='submit']
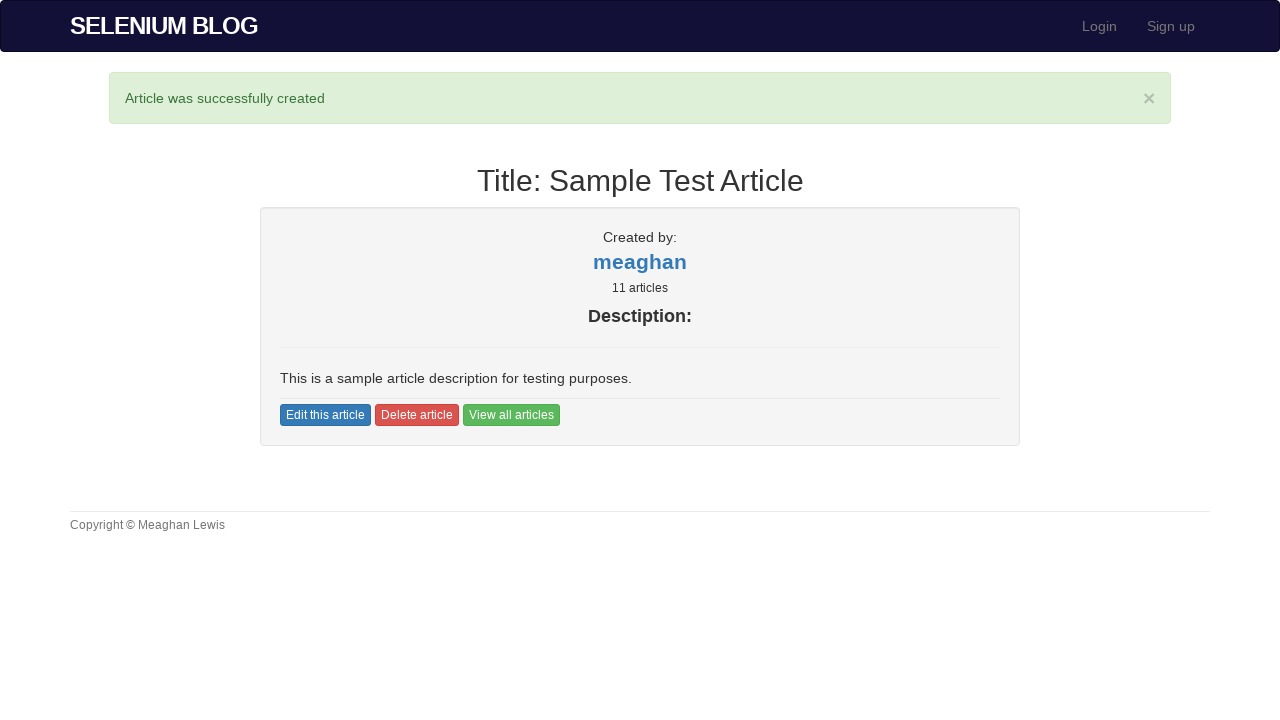

Success banner appeared confirming article was created
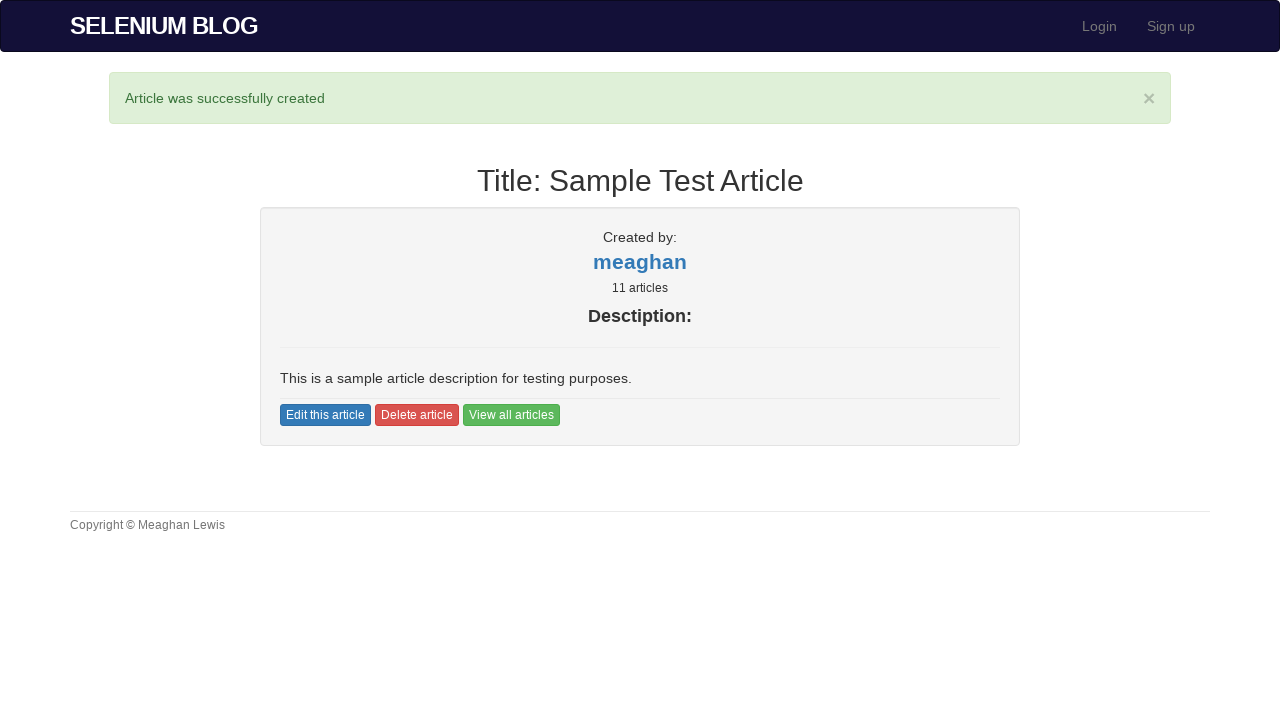

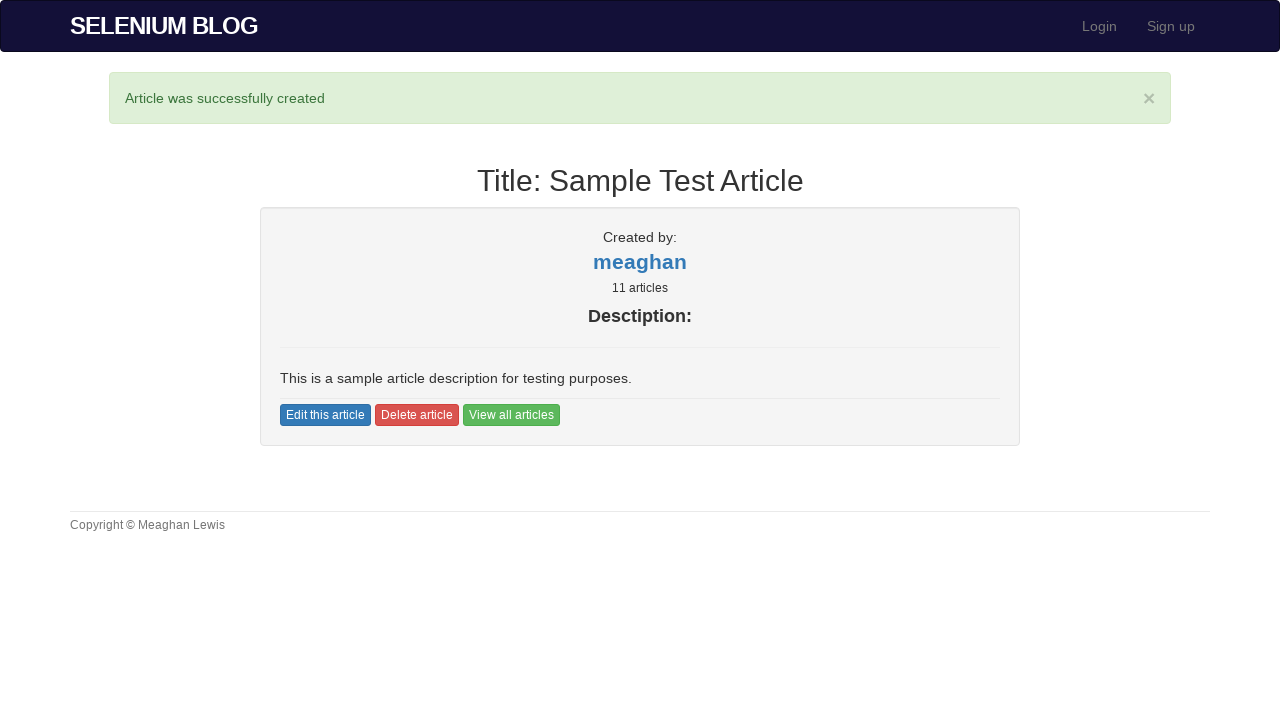